Tests page scrolling and validates that the sum of individual amounts in a scrollable table matches the displayed total amount on a practice automation page.

Starting URL: https://rahulshettyacademy.com/AutomationPractice/

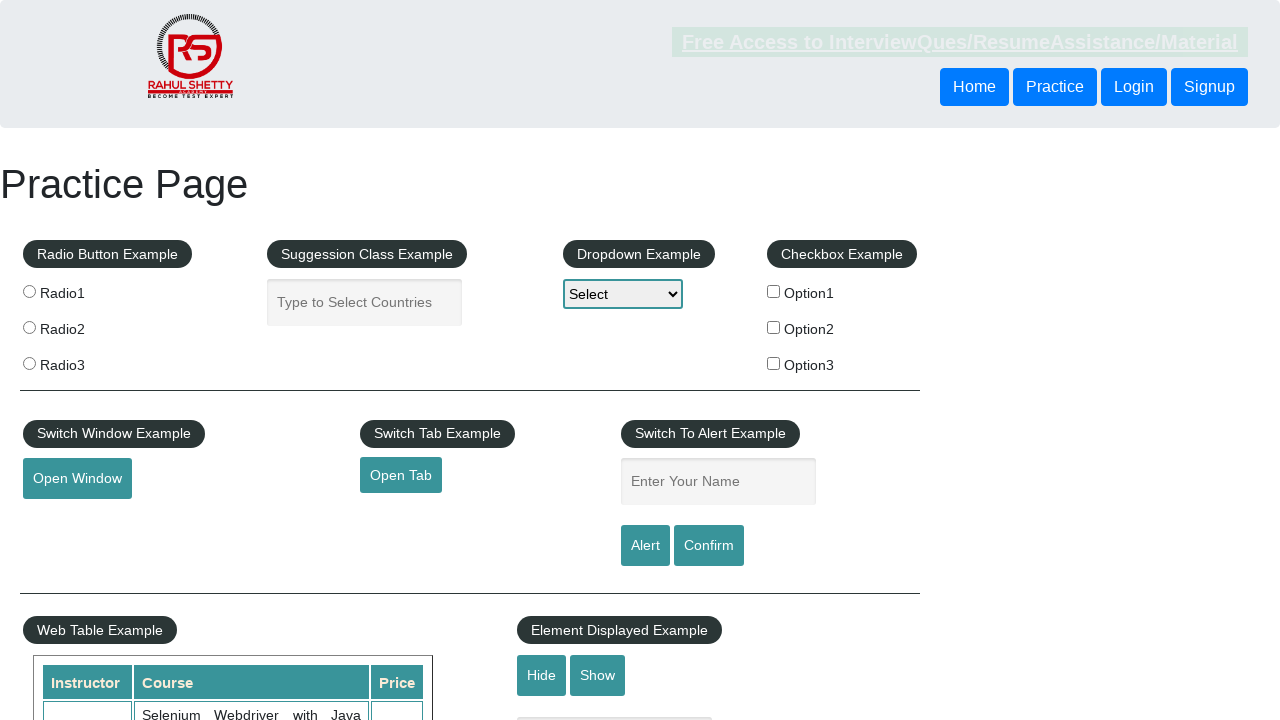

Scrolled page down by 500 pixels
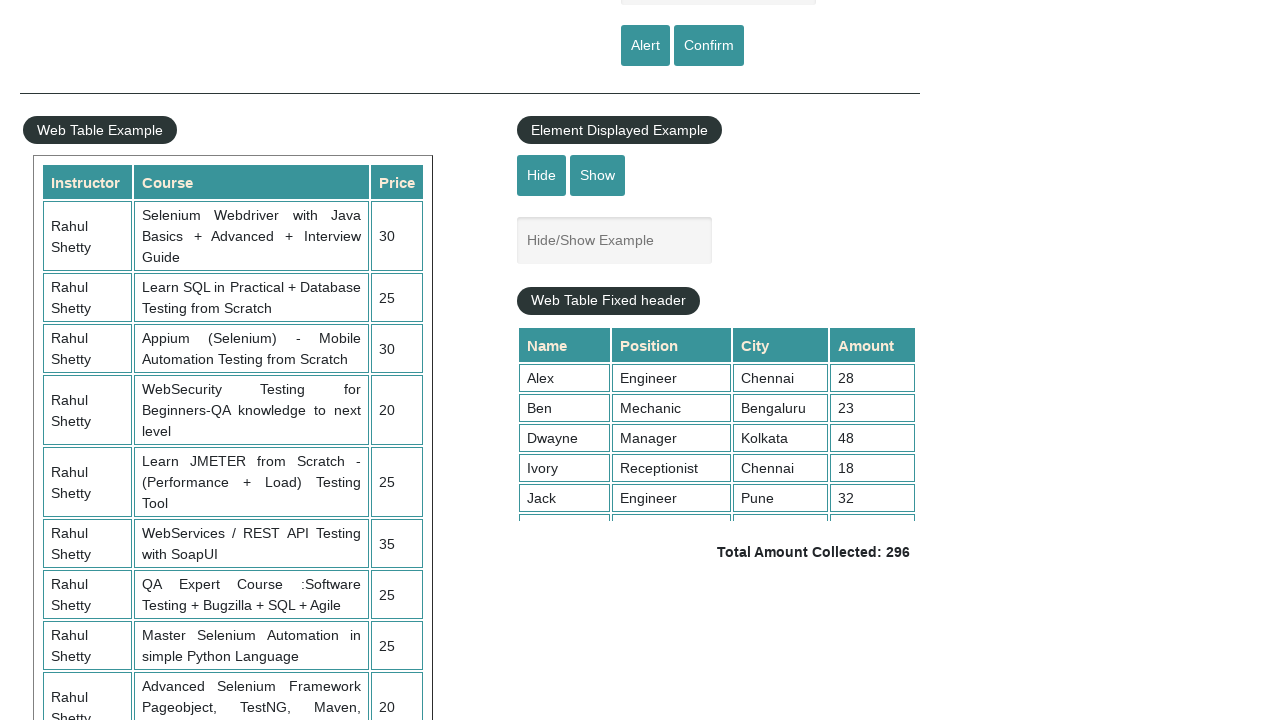

Waited 1 second for scroll to complete
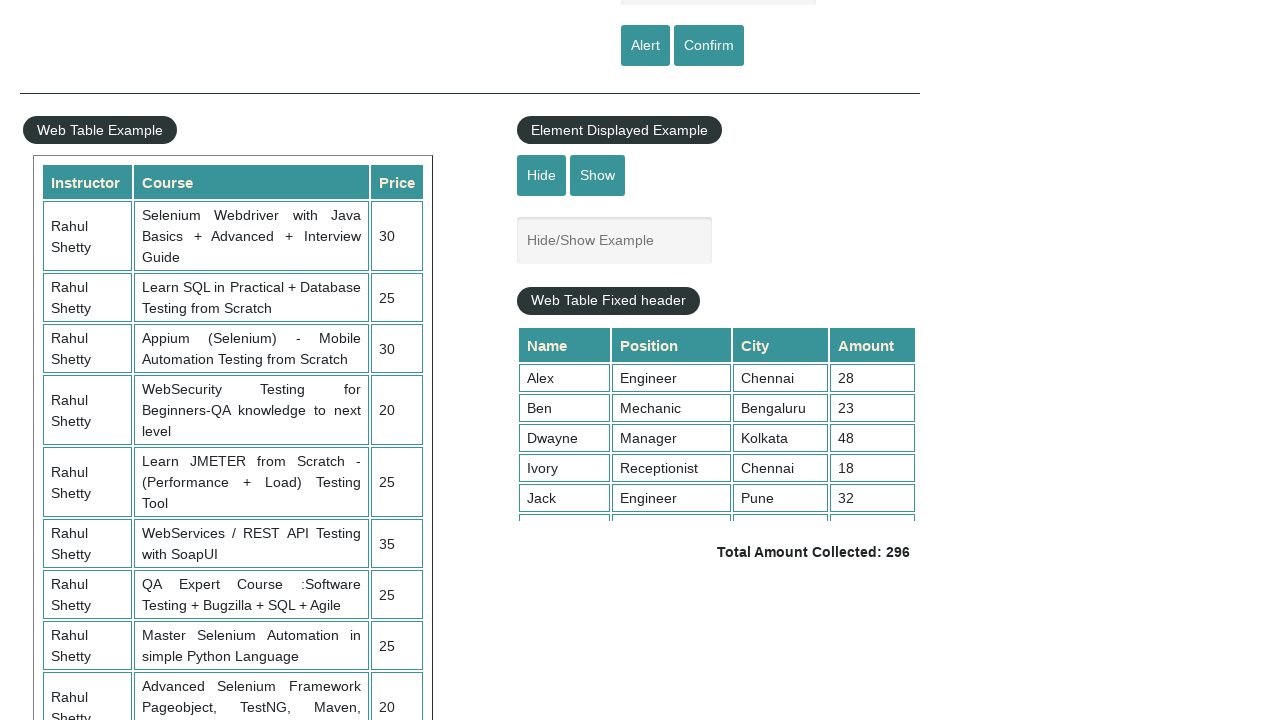

Scrolled within the fixed table header container to position 5000
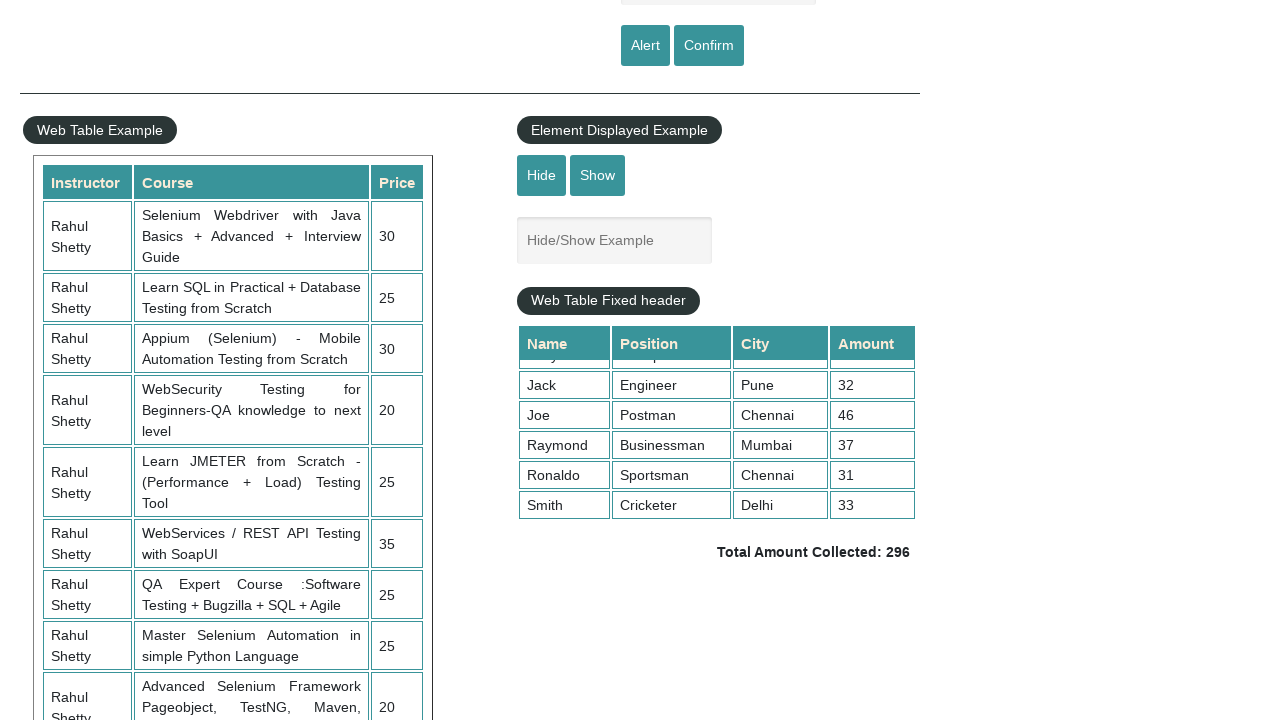

Waited 1 second for table scroll to complete
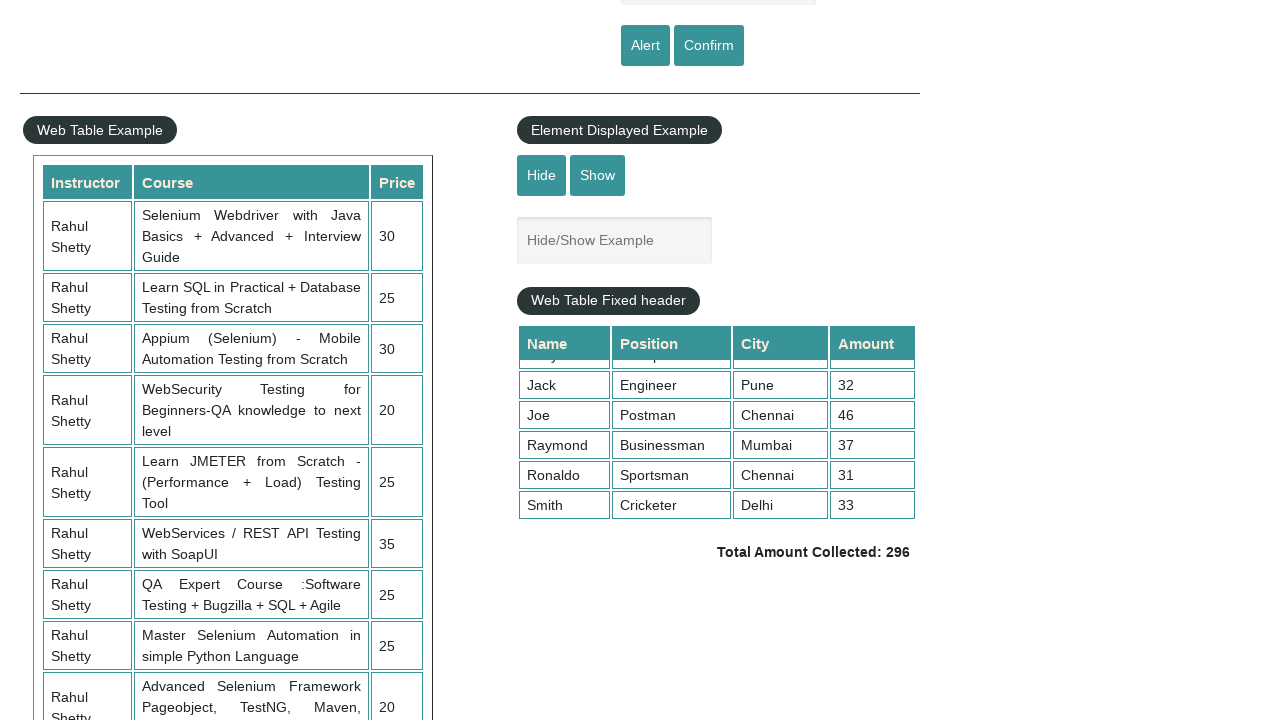

Retrieved all values from the 4th column of the table
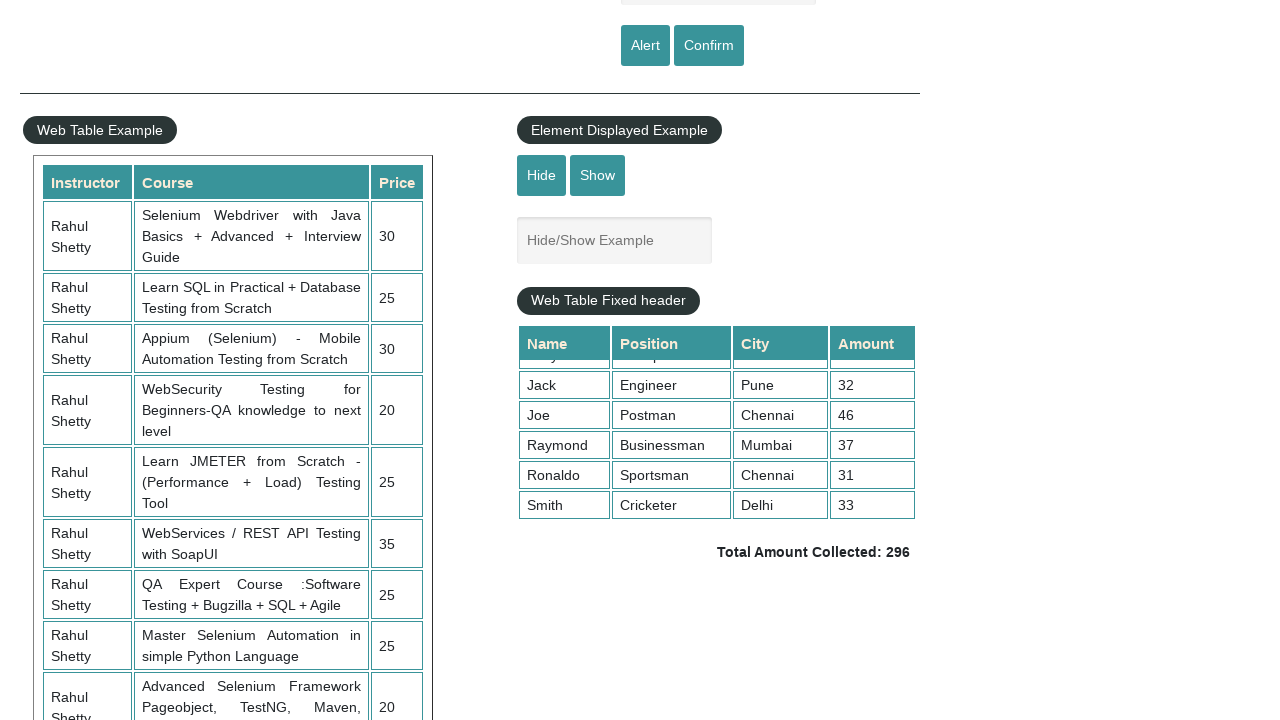

Calculated sum of all table values: 296
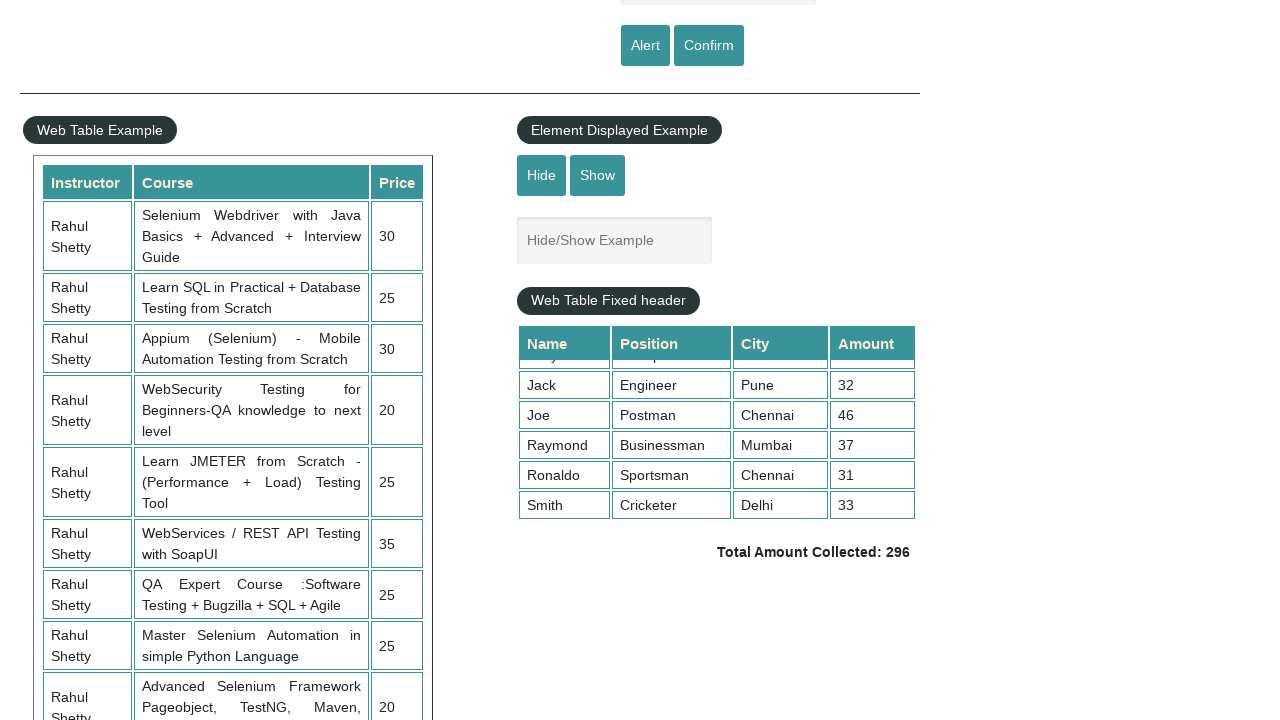

Located the totalAmount element on the page
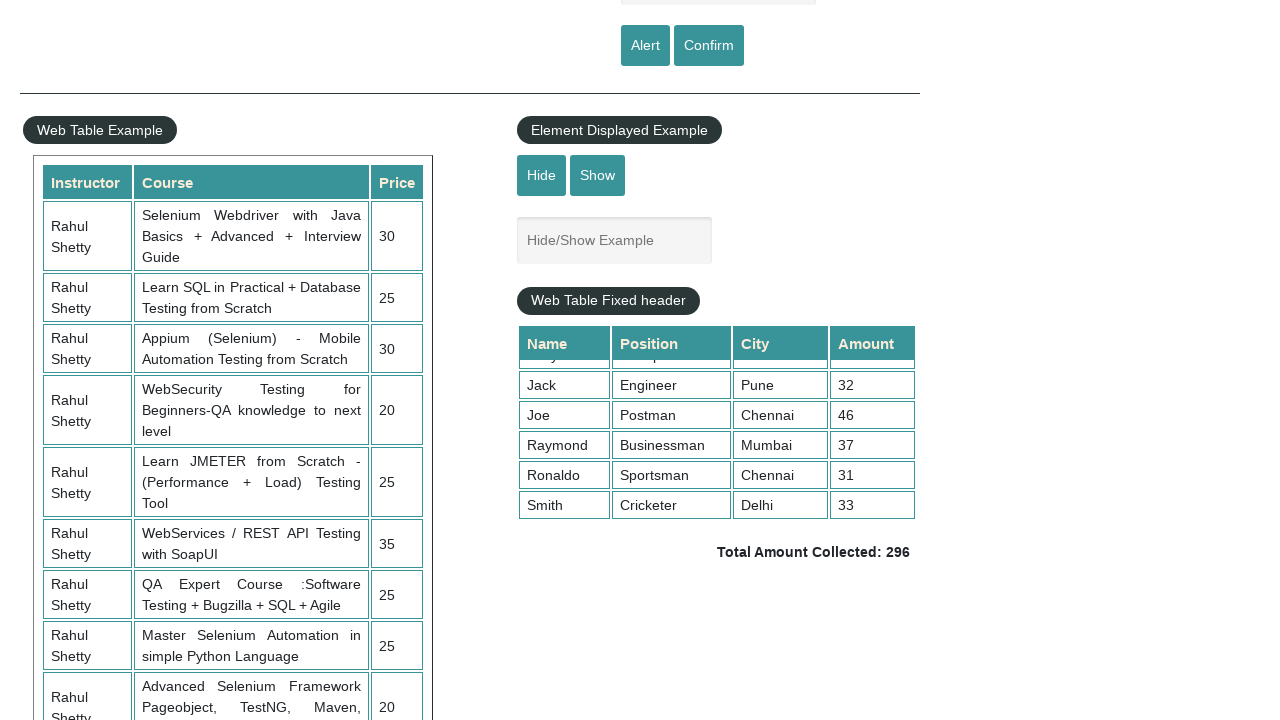

Retrieved total amount text:  Total Amount Collected: 296 
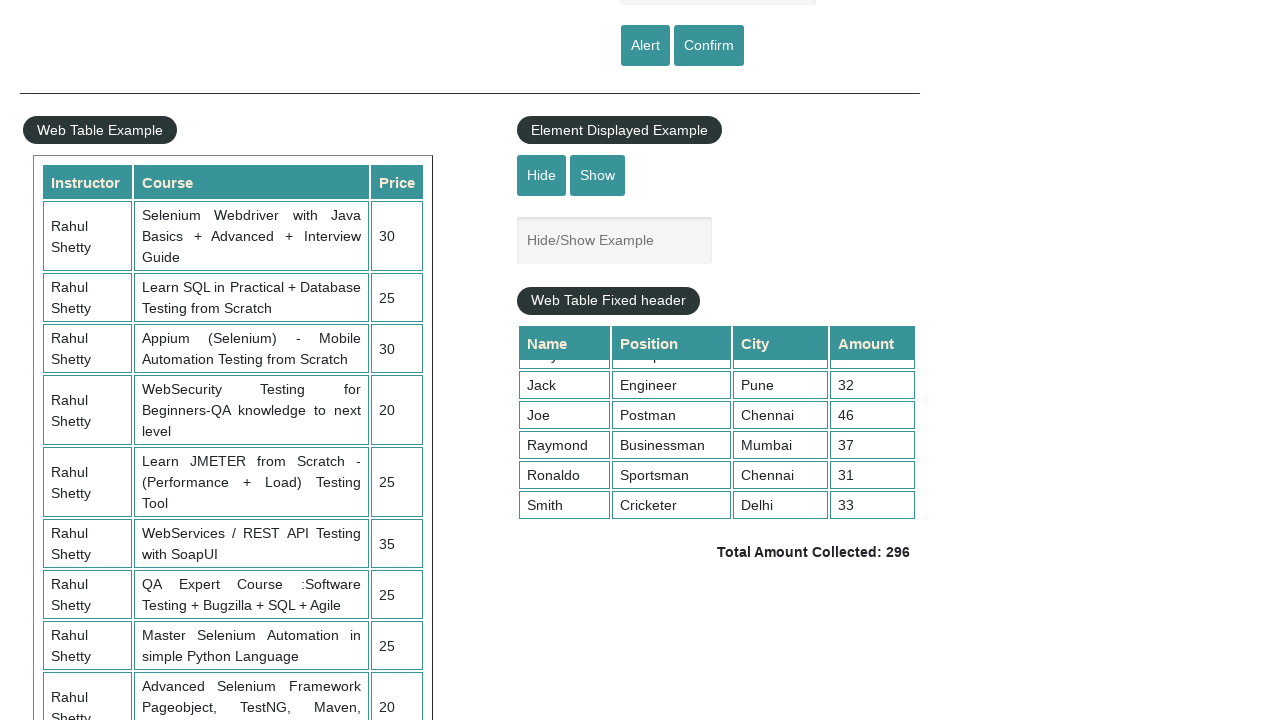

Extracted displayed total value: 296
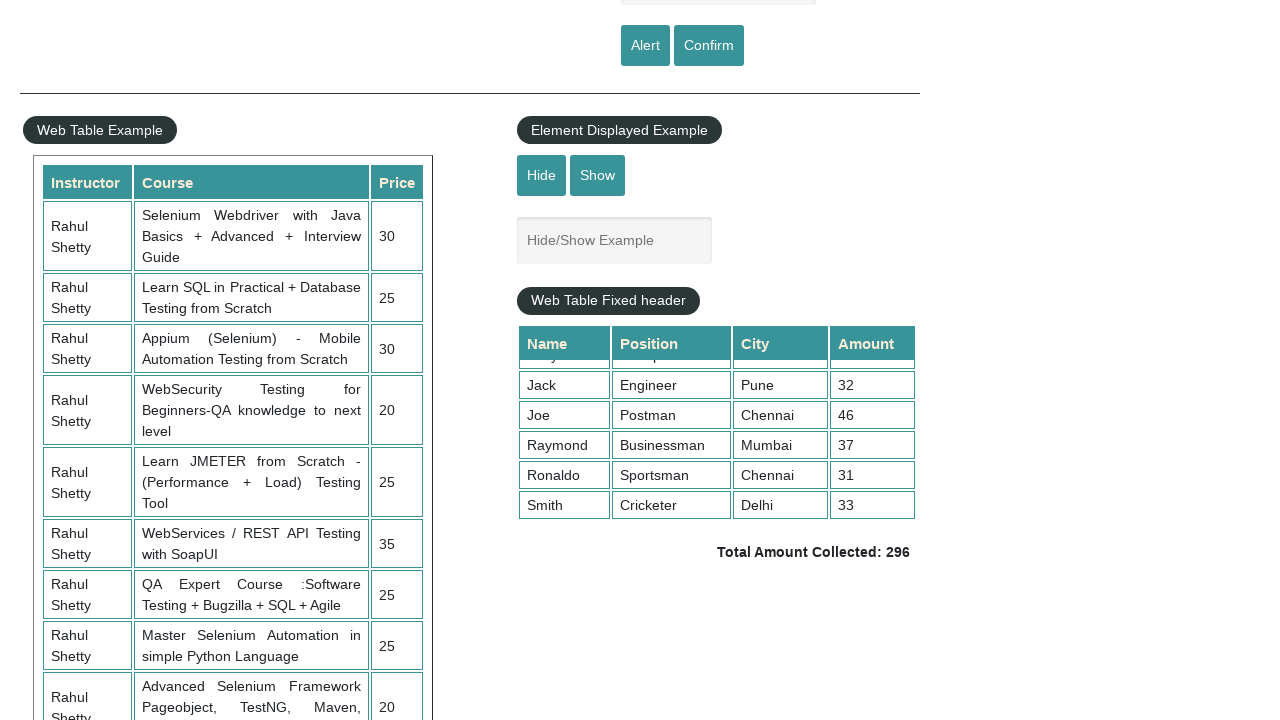

Assertion passed: calculated sum (296) matches displayed total (296)
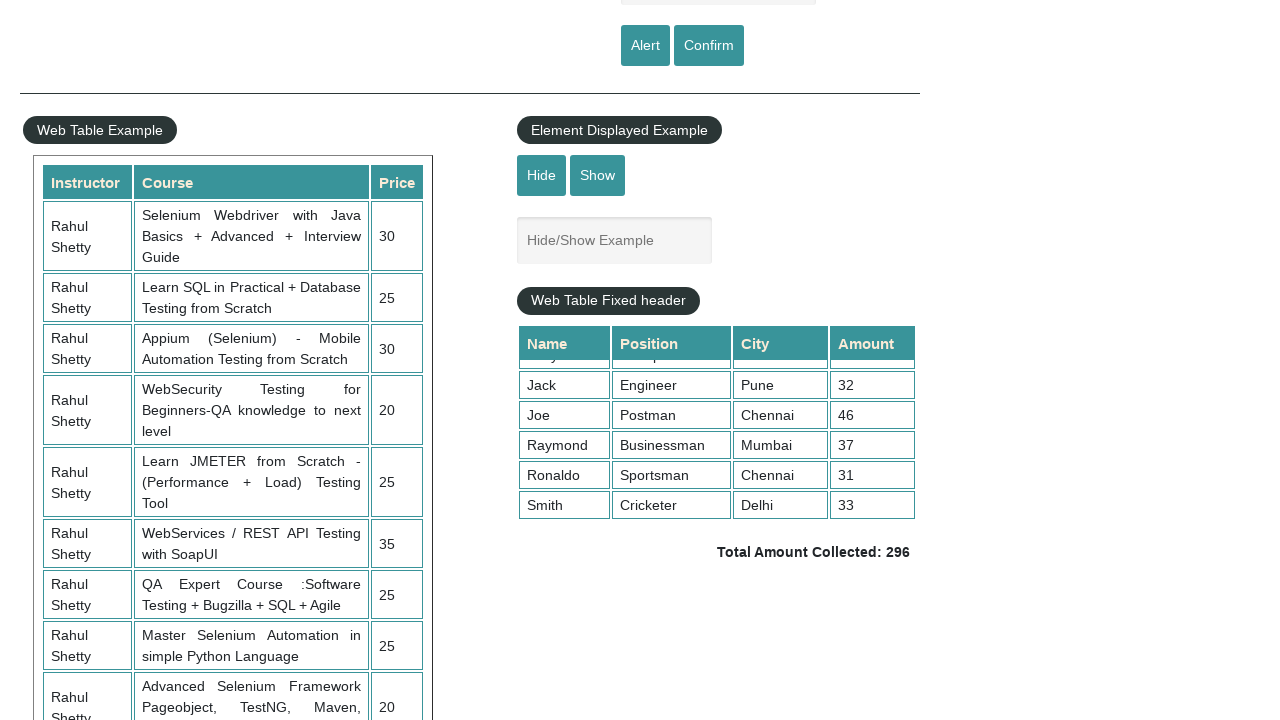

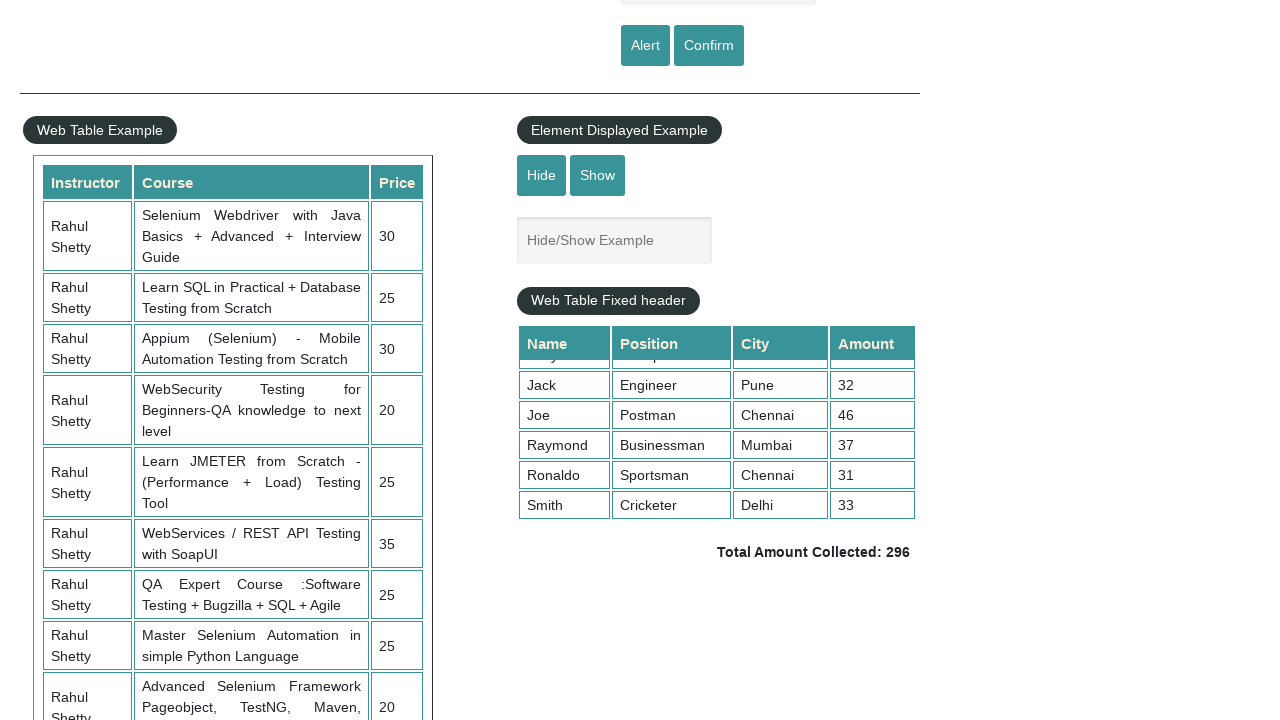